Tests checkbox functionality by checking multiple checkboxes and verifying their states

Starting URL: https://rahulshettyacademy.com/AutomationPractice/

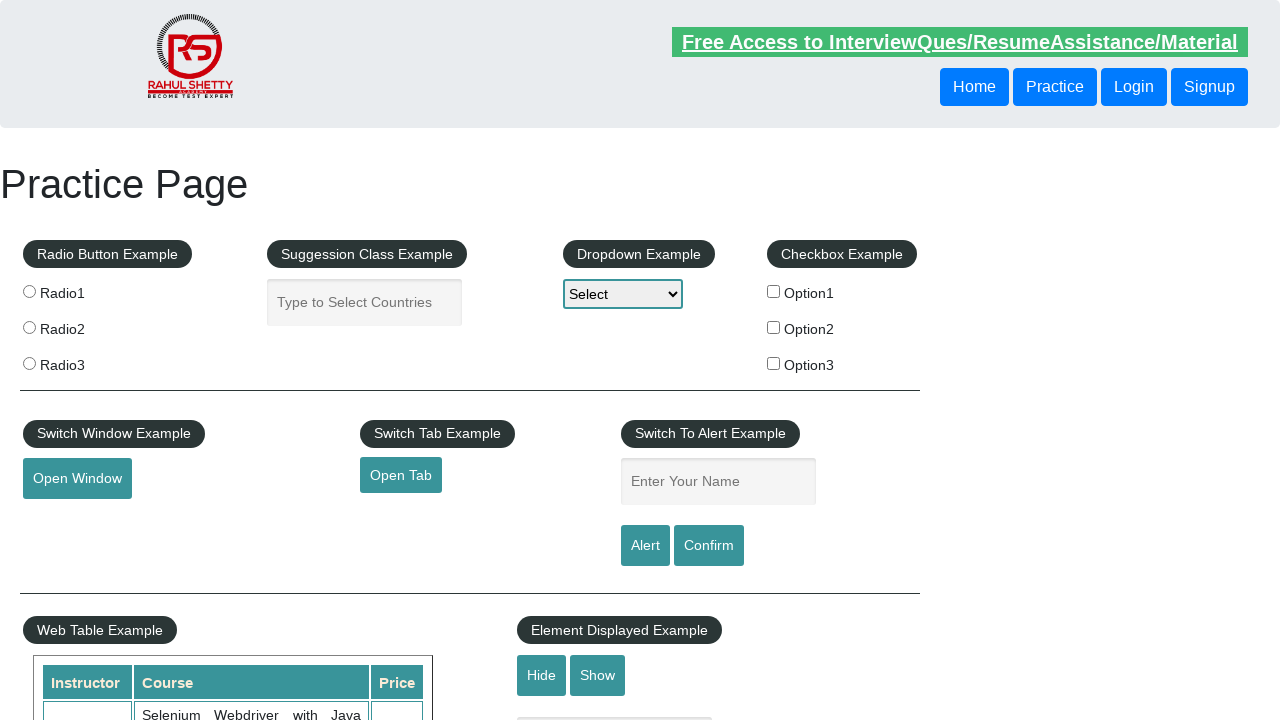

Waited for checkbox section to load
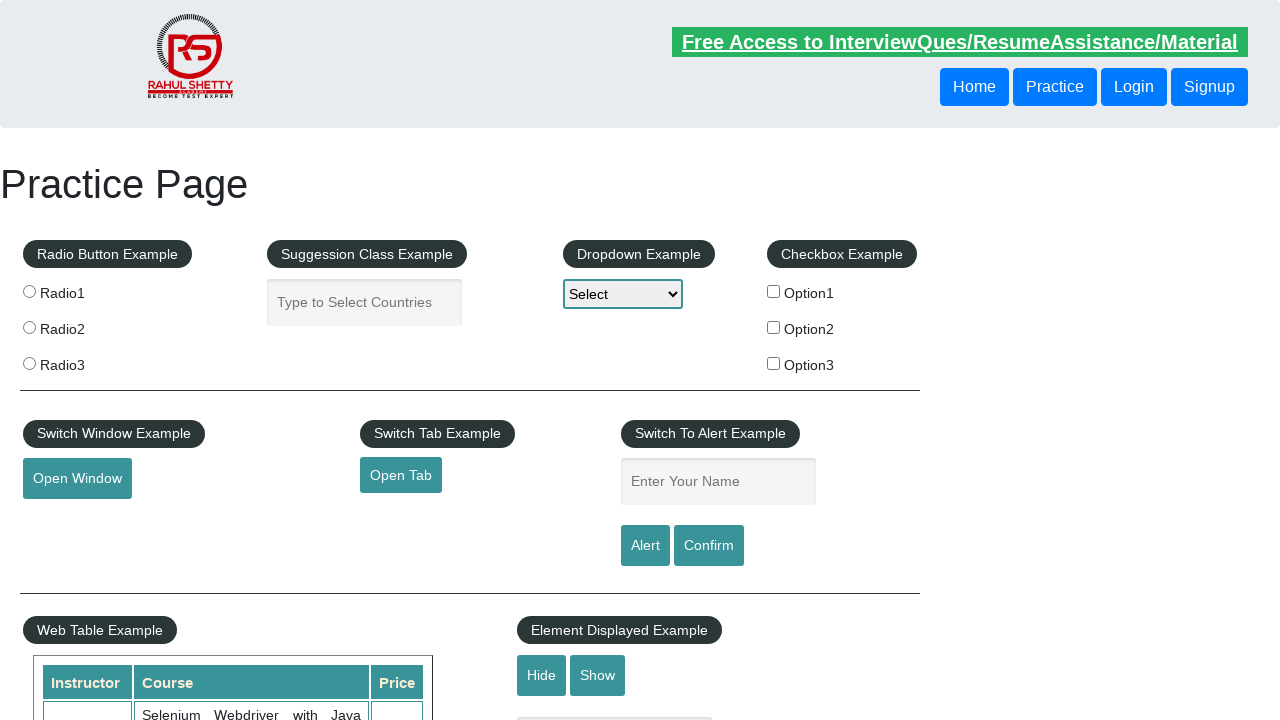

Checked option1 checkbox at (774, 291) on input[value='option1']
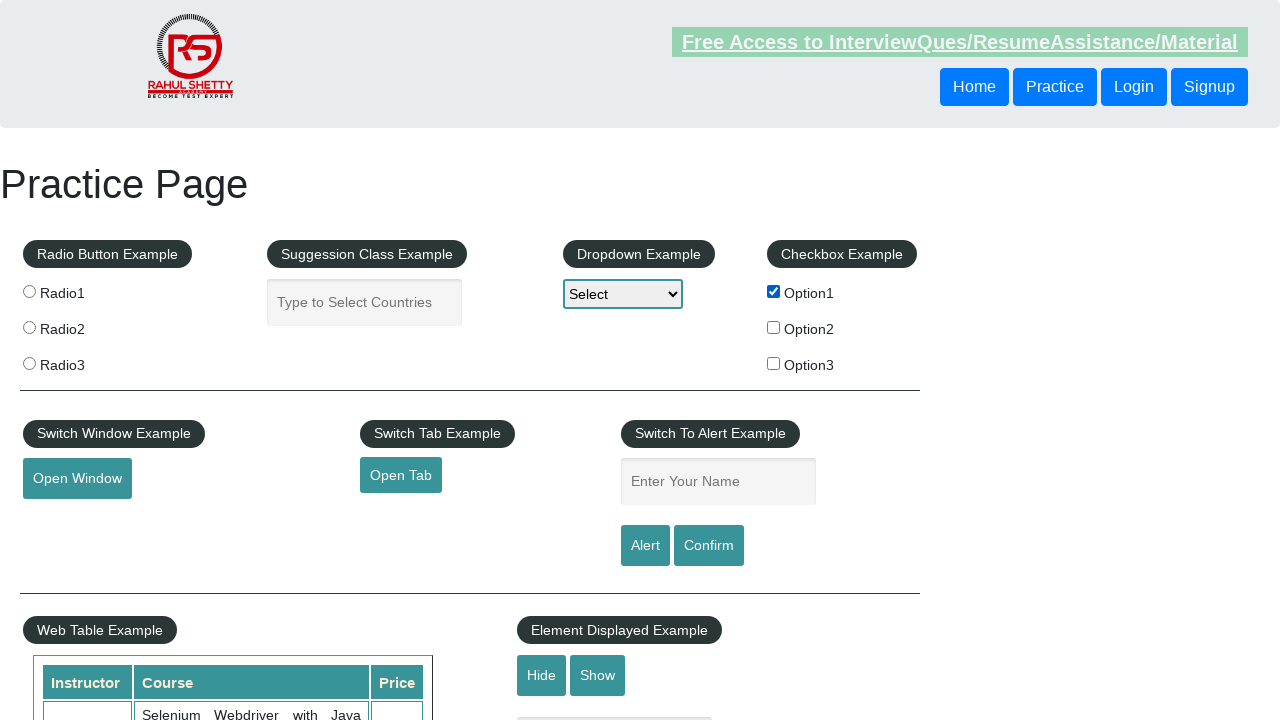

Checked option3 checkbox at (774, 363) on input[value='option3']
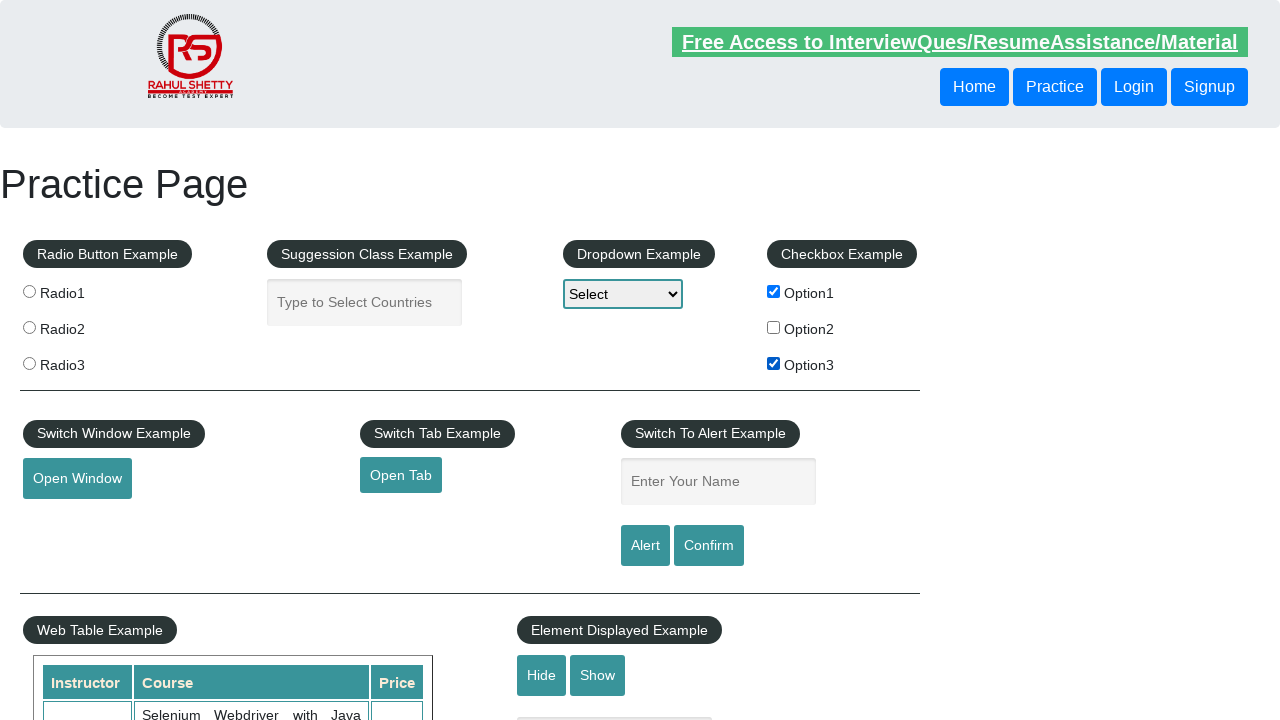

Verified that Benz checkbox is not checked
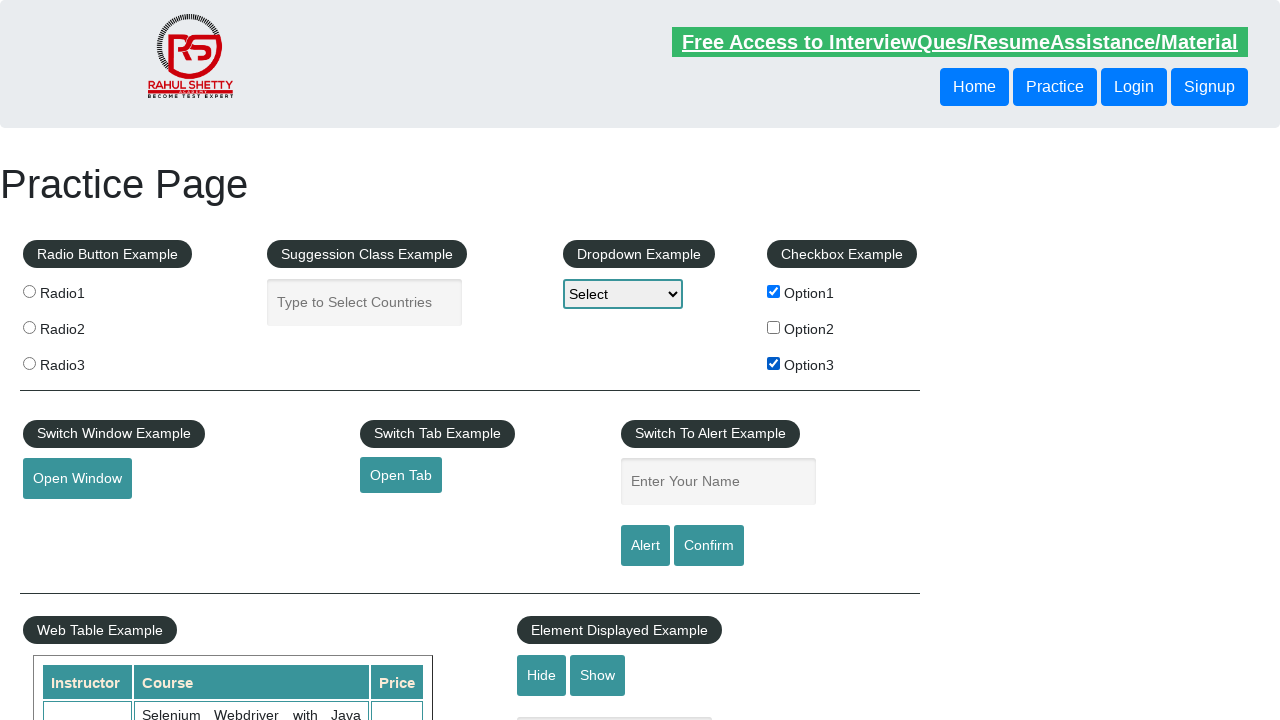

Verified that BMW checkbox is checked
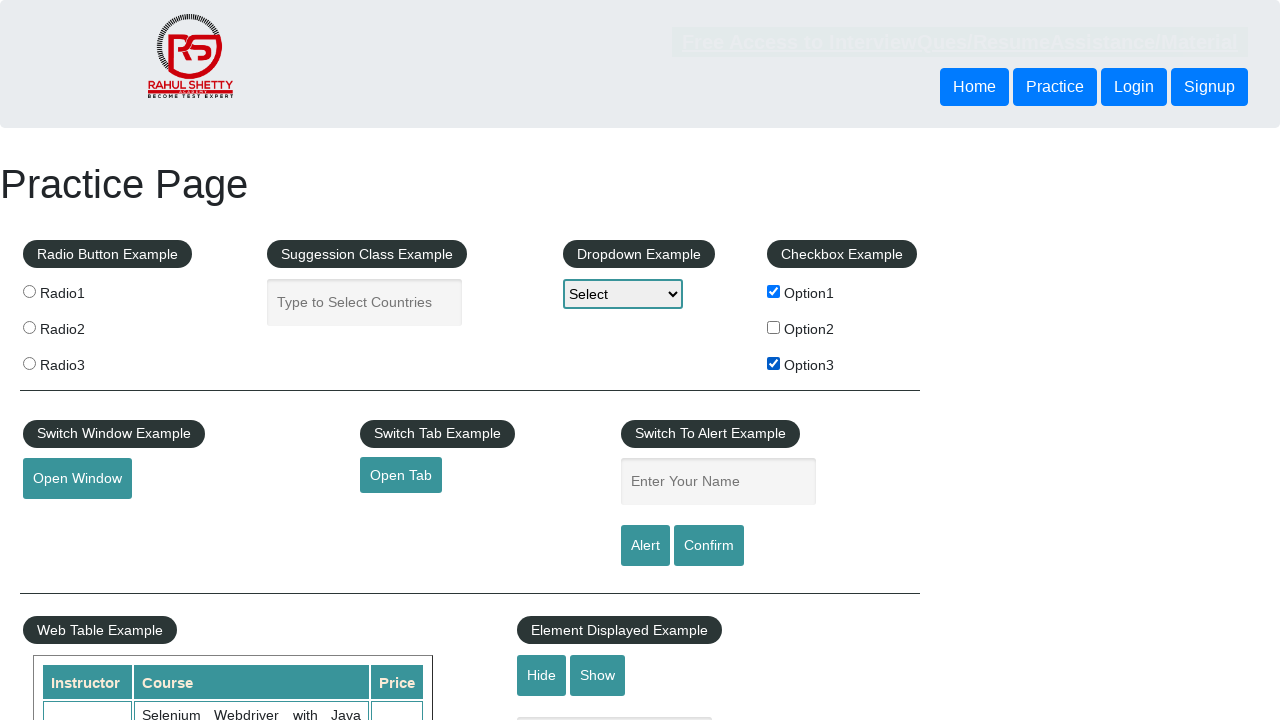

Verified that Honda checkbox is checked
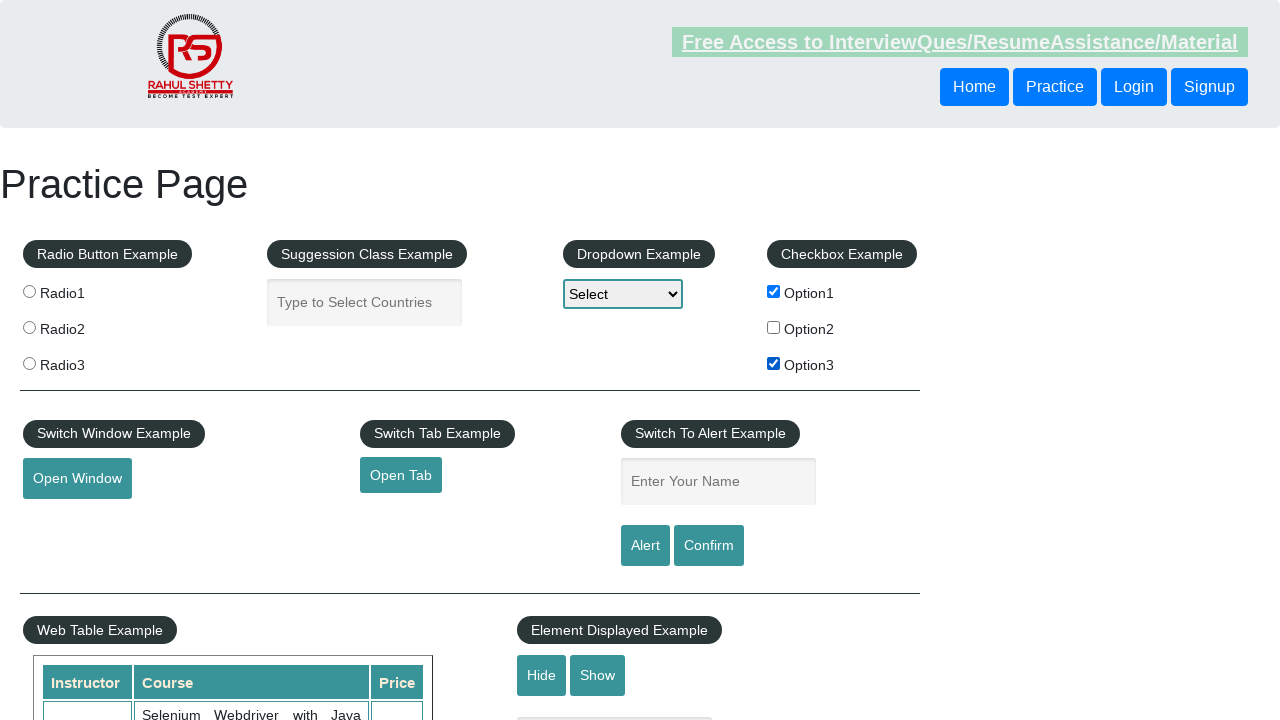

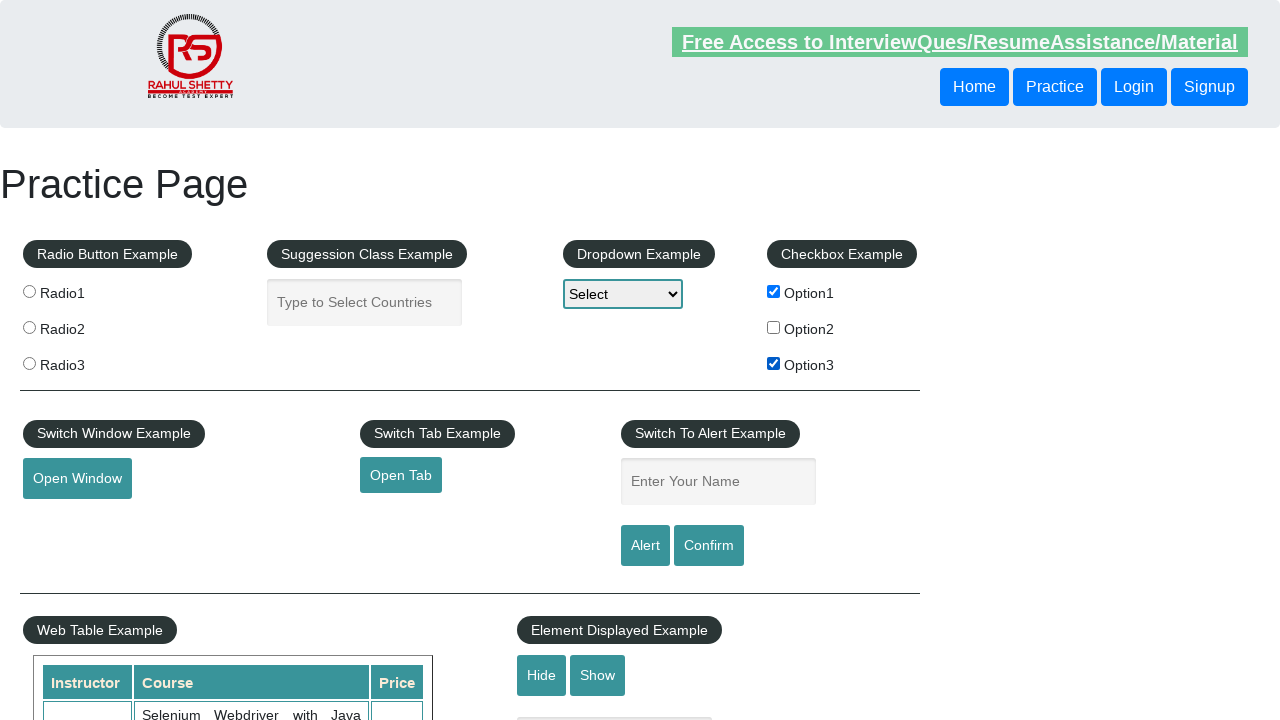